Tests the Context Menu page by navigating to it and verifying the title and paragraph text content are displayed correctly

Starting URL: https://the-internet.herokuapp.com/

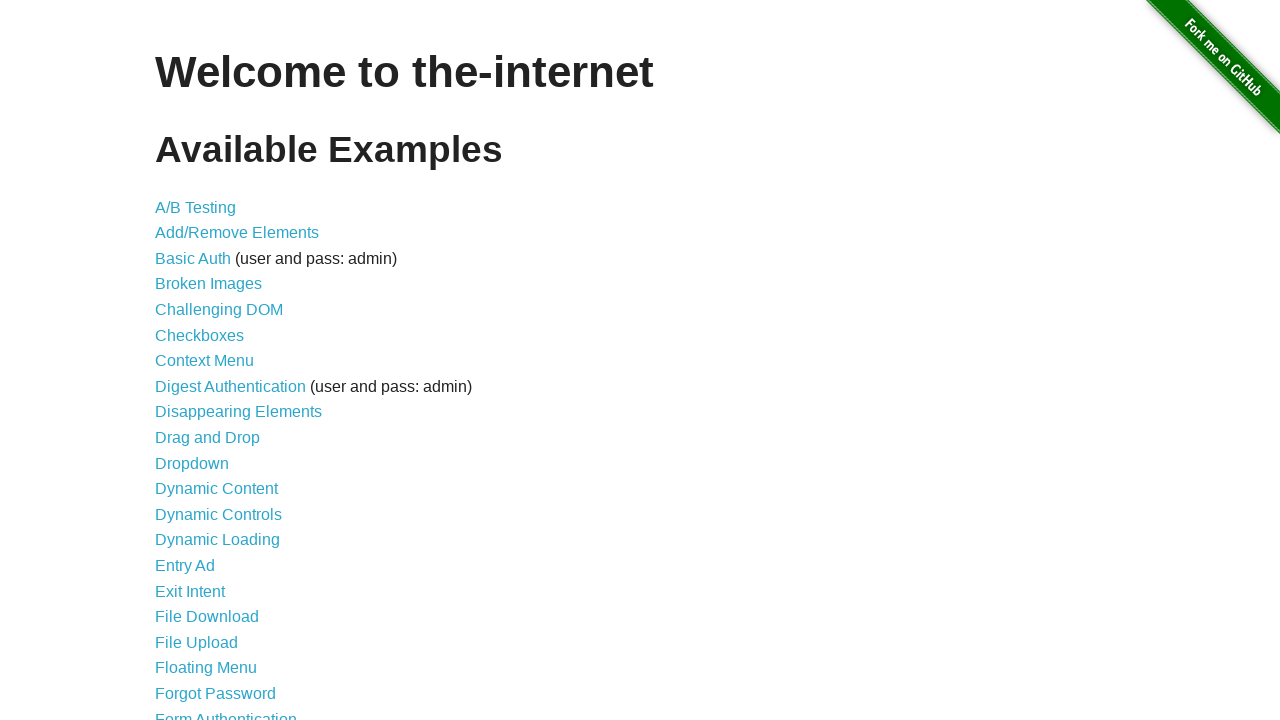

Waited for h1 element to load on homepage
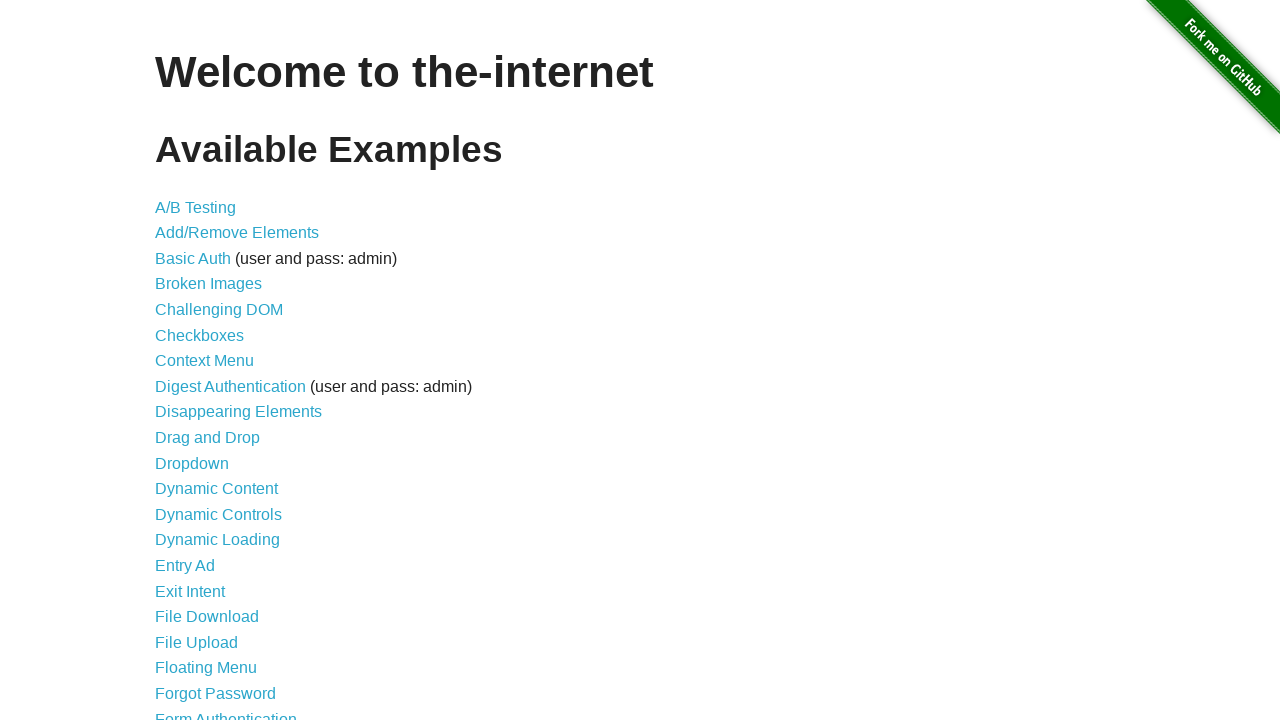

Clicked on Context Menu link at (204, 361) on xpath=//a[normalize-space()='Context Menu']
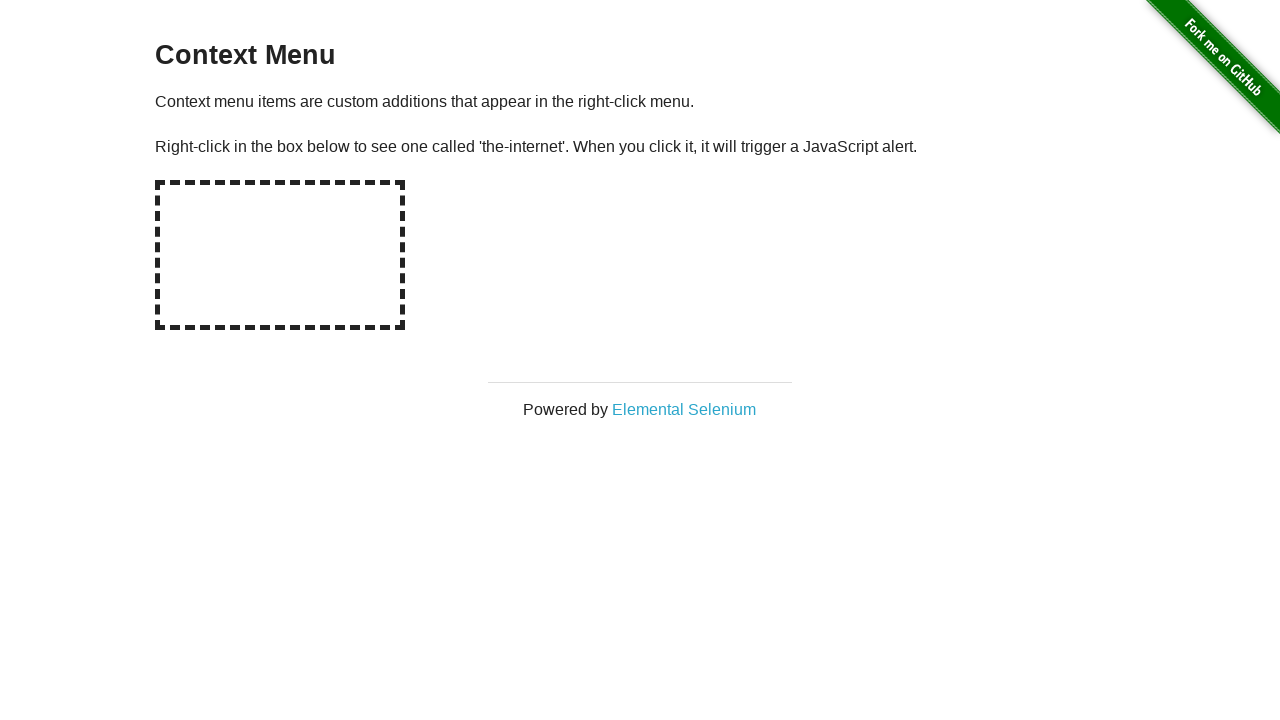

Waited for h3 element on Context Menu page
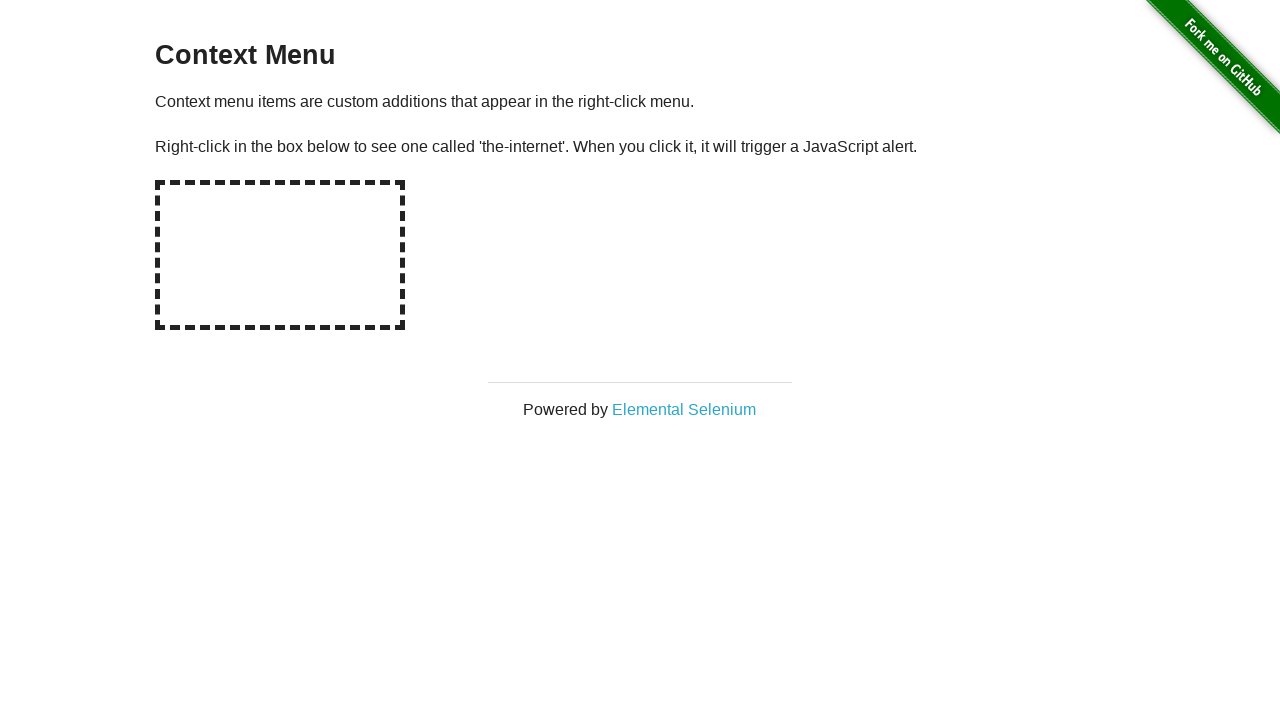

Verified title text 'Context Menu' is displayed correctly
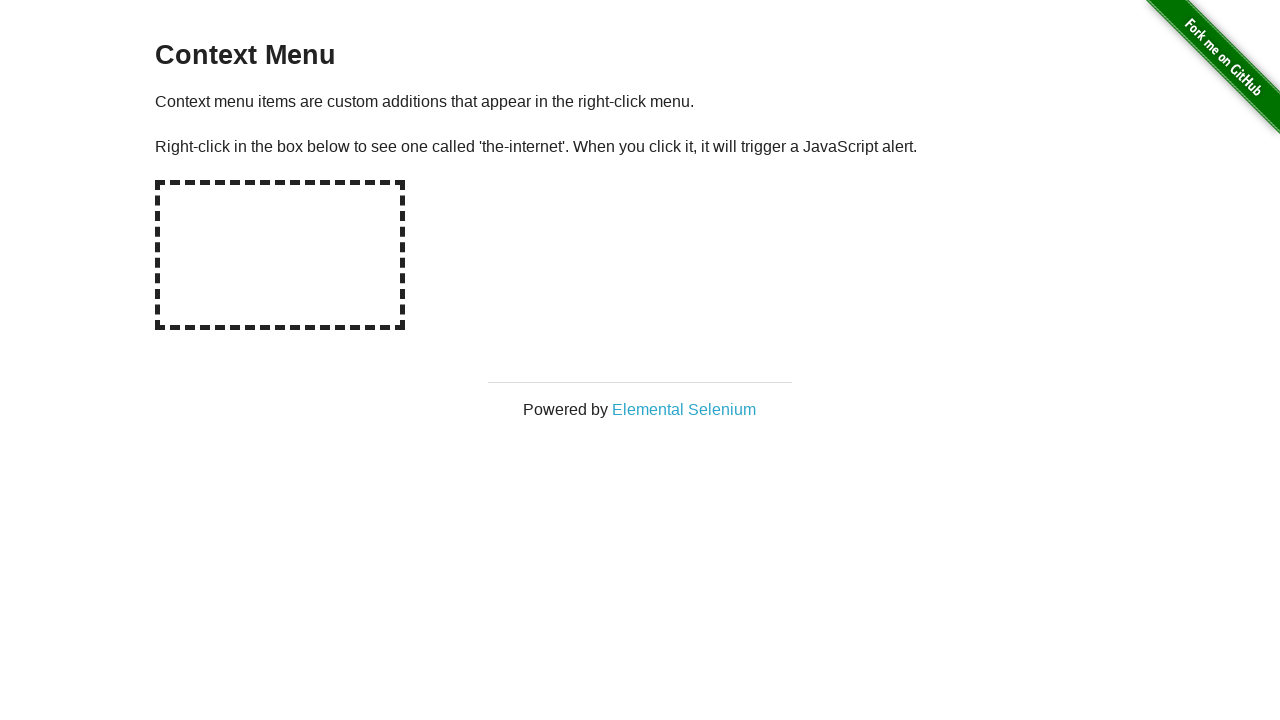

Verified first paragraph text about context menu items
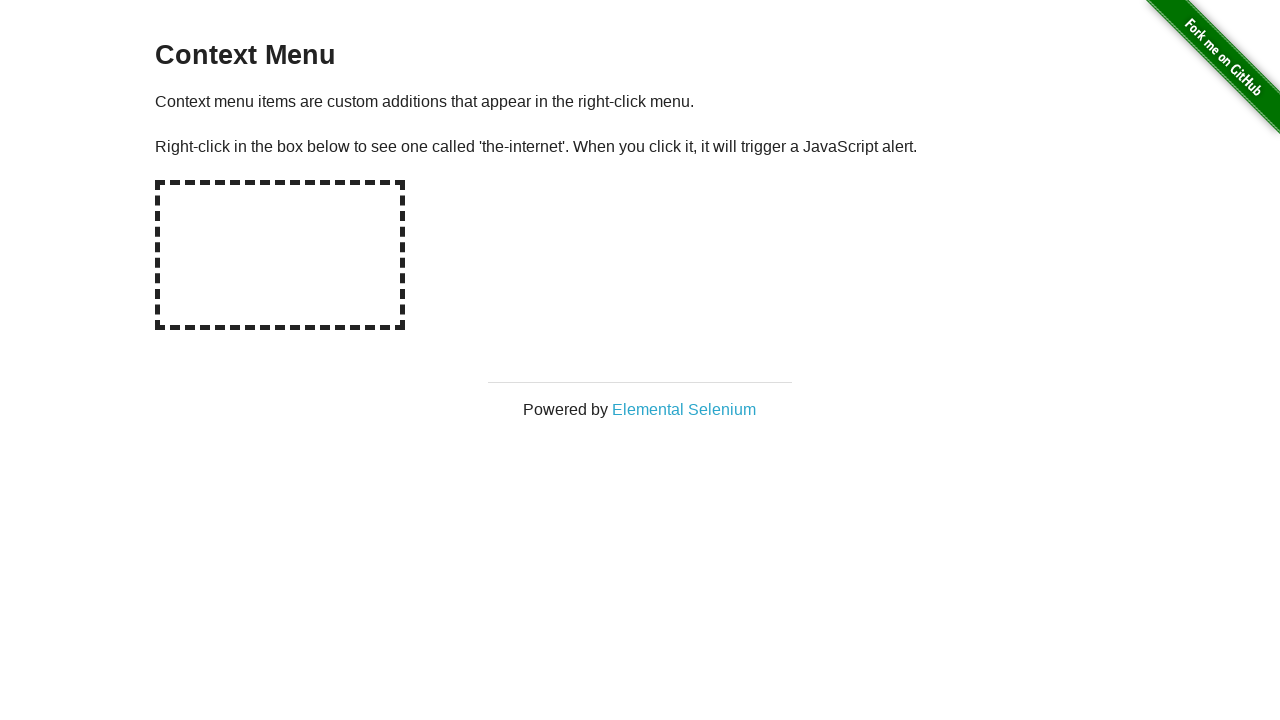

Verified second paragraph text about right-click action and JavaScript alert
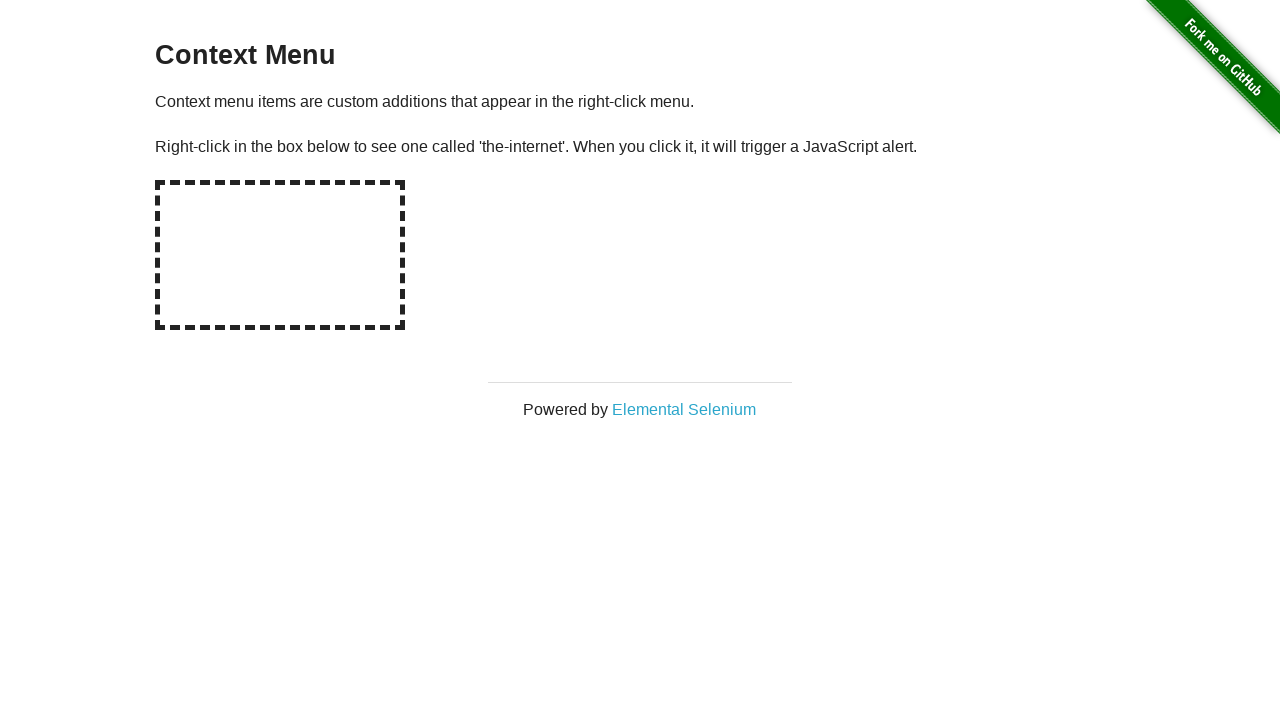

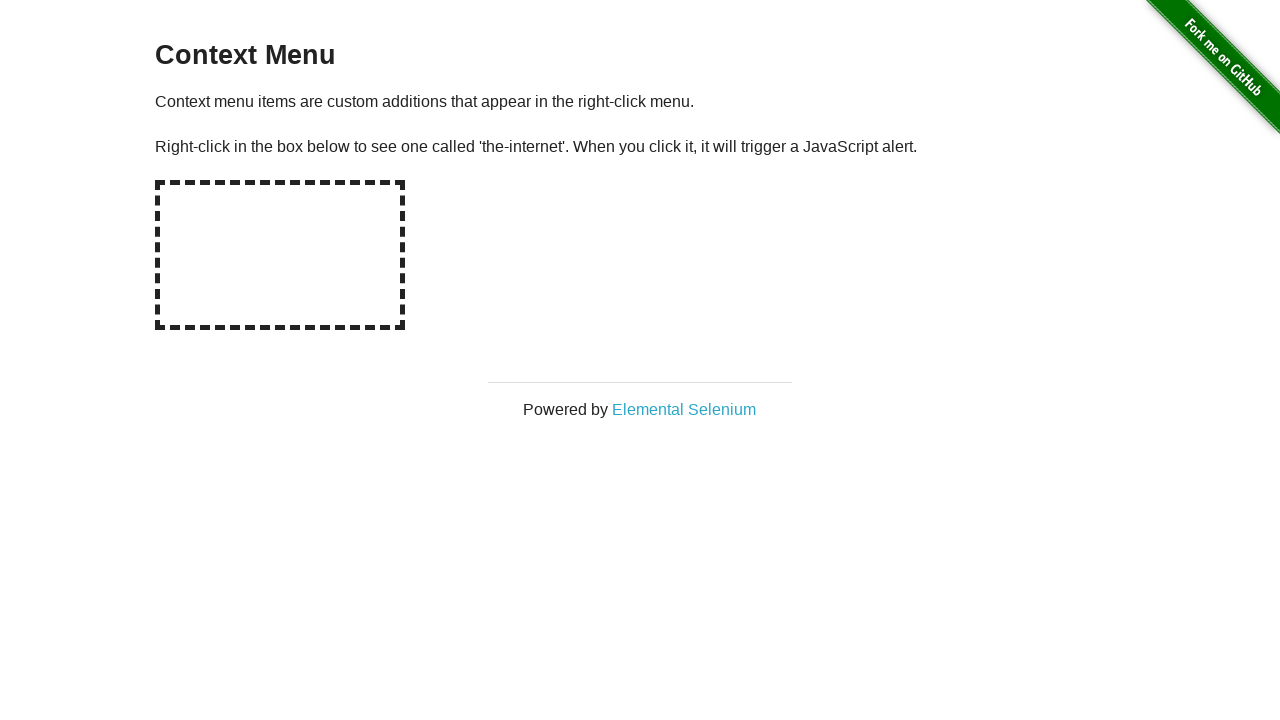